Tests table interaction by verifying table structure (columns and rows), reading cell values, and clicking on a column header to sort the table

Starting URL: https://v1.training-support.net/selenium/tables

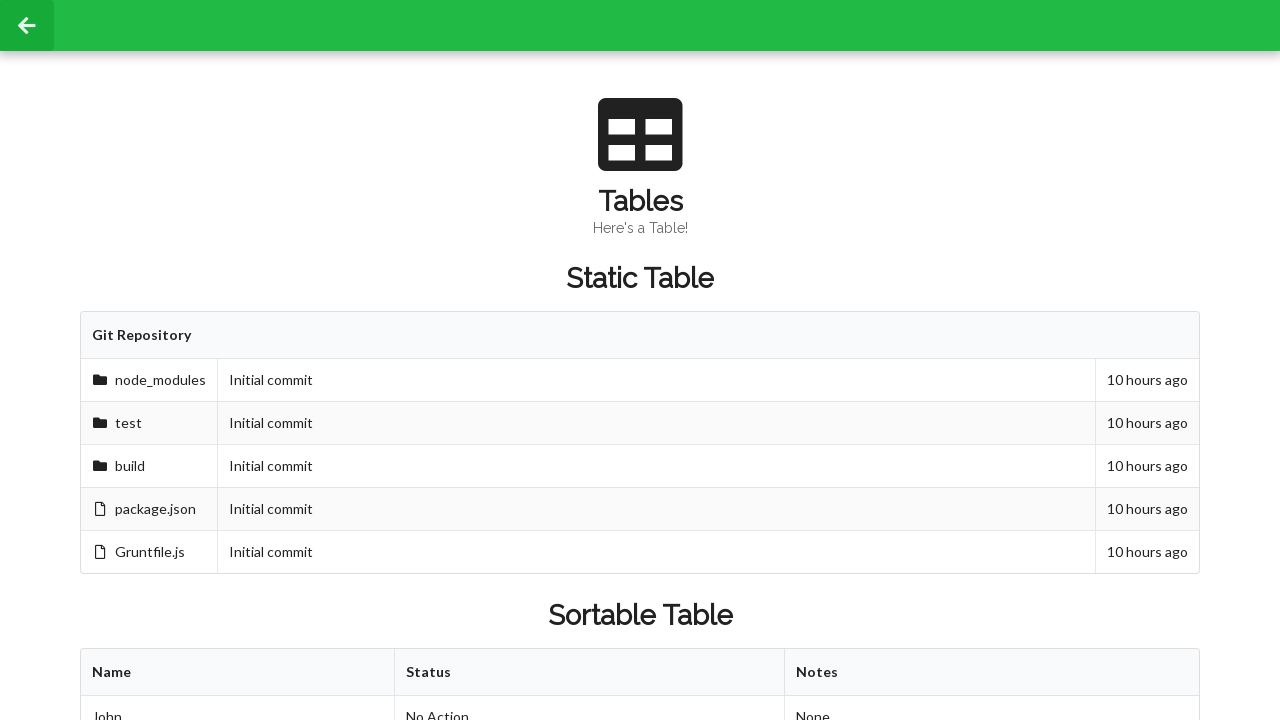

Waited for sortable table to be present
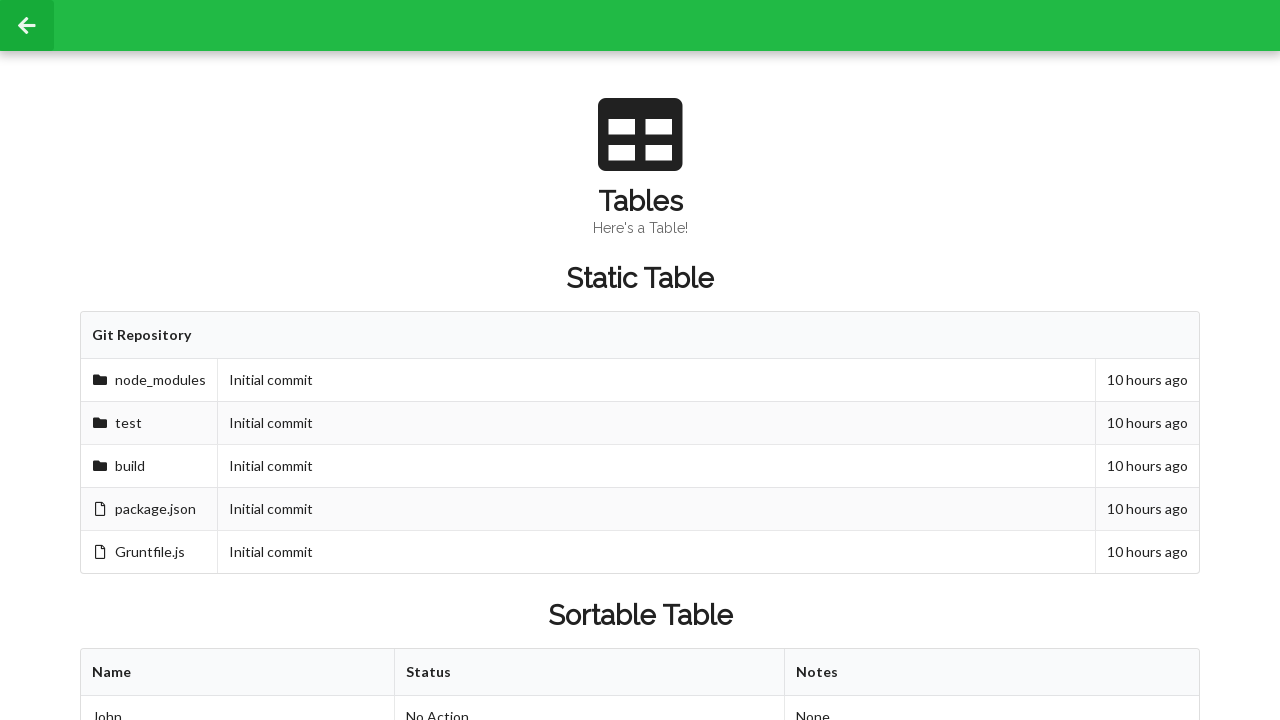

Retrieved table columns - found 3 columns
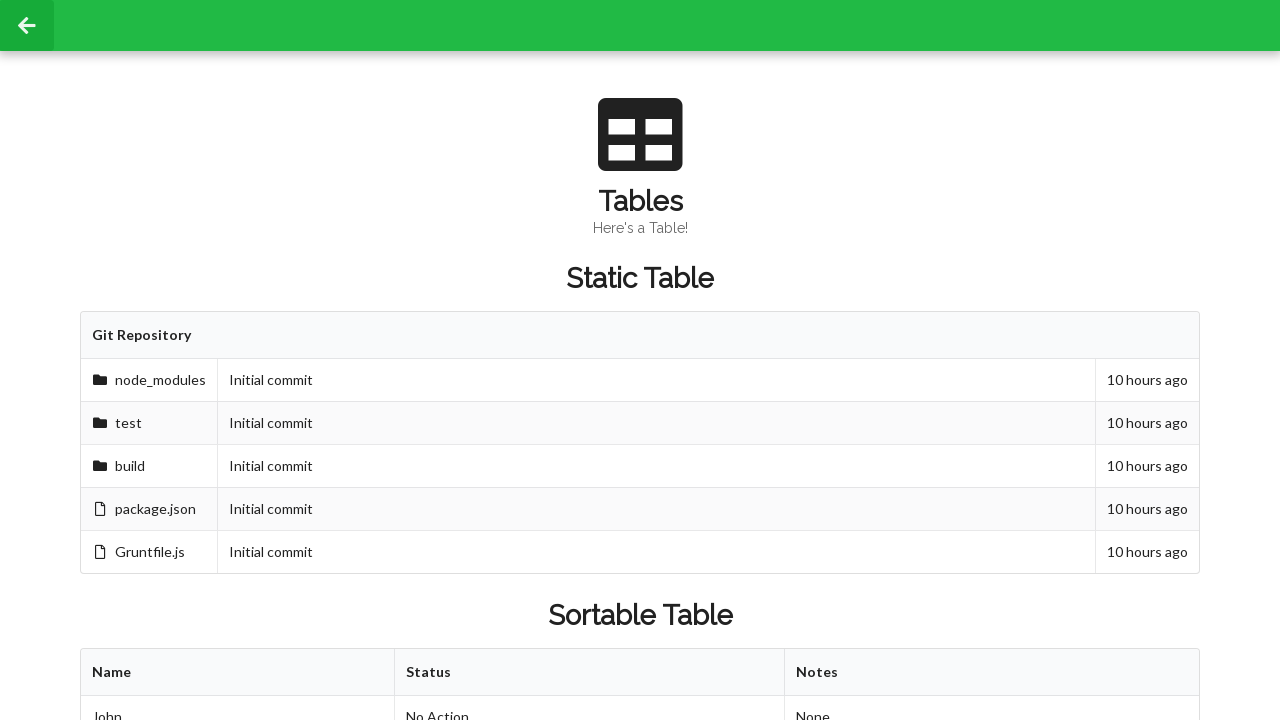

Retrieved table rows - found 3 rows
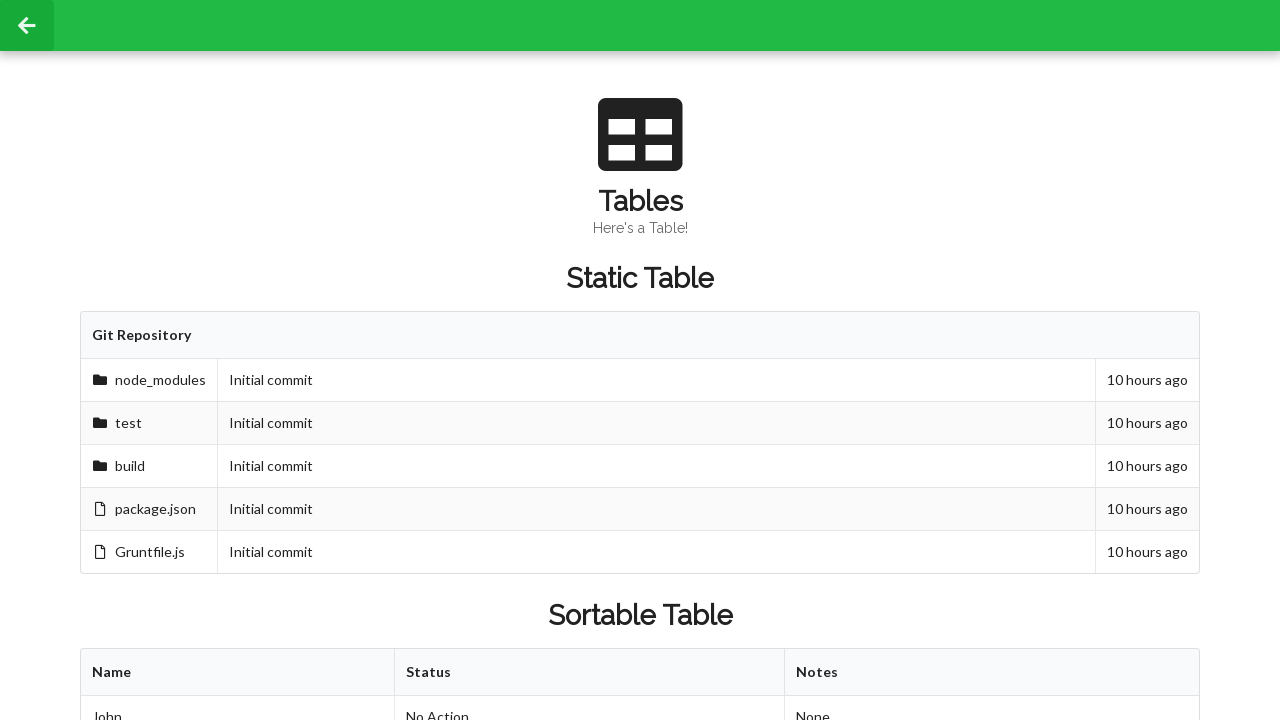

Read cell value from second row and second column before sorting: Approved
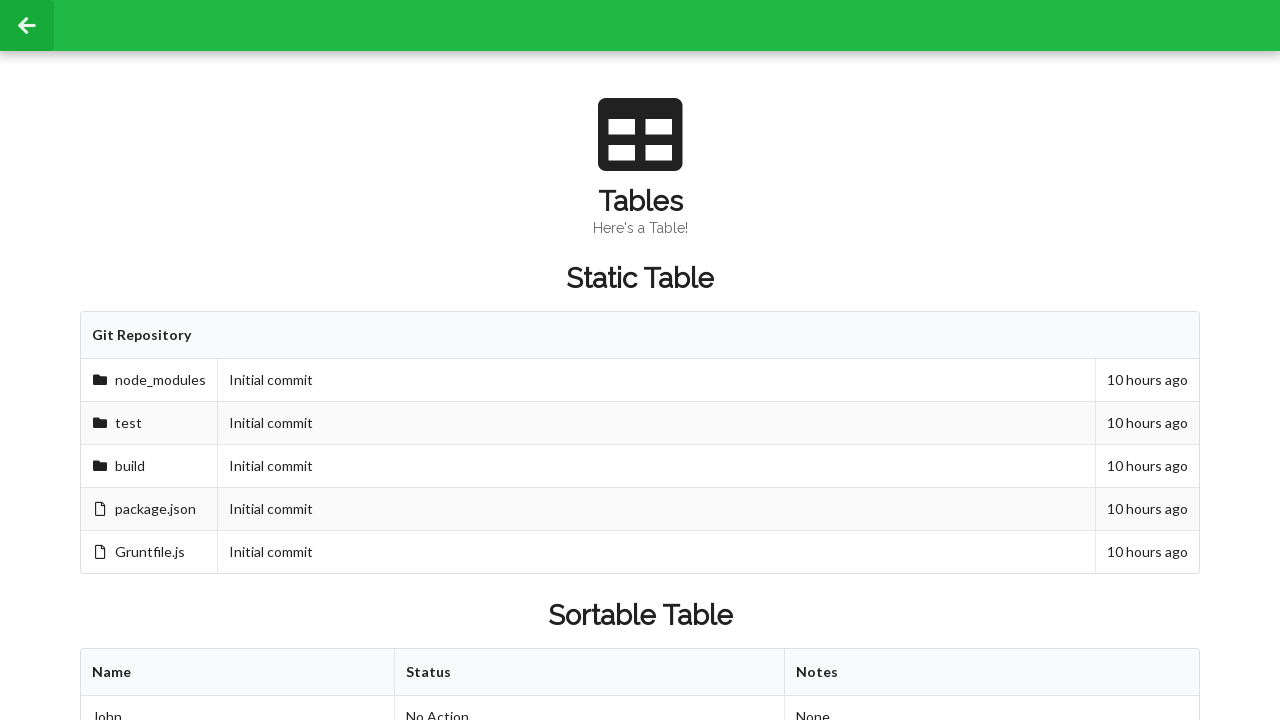

Clicked first column header to sort table at (238, 673) on xpath=//table[@id='sortableTable']/thead/tr/th[1]
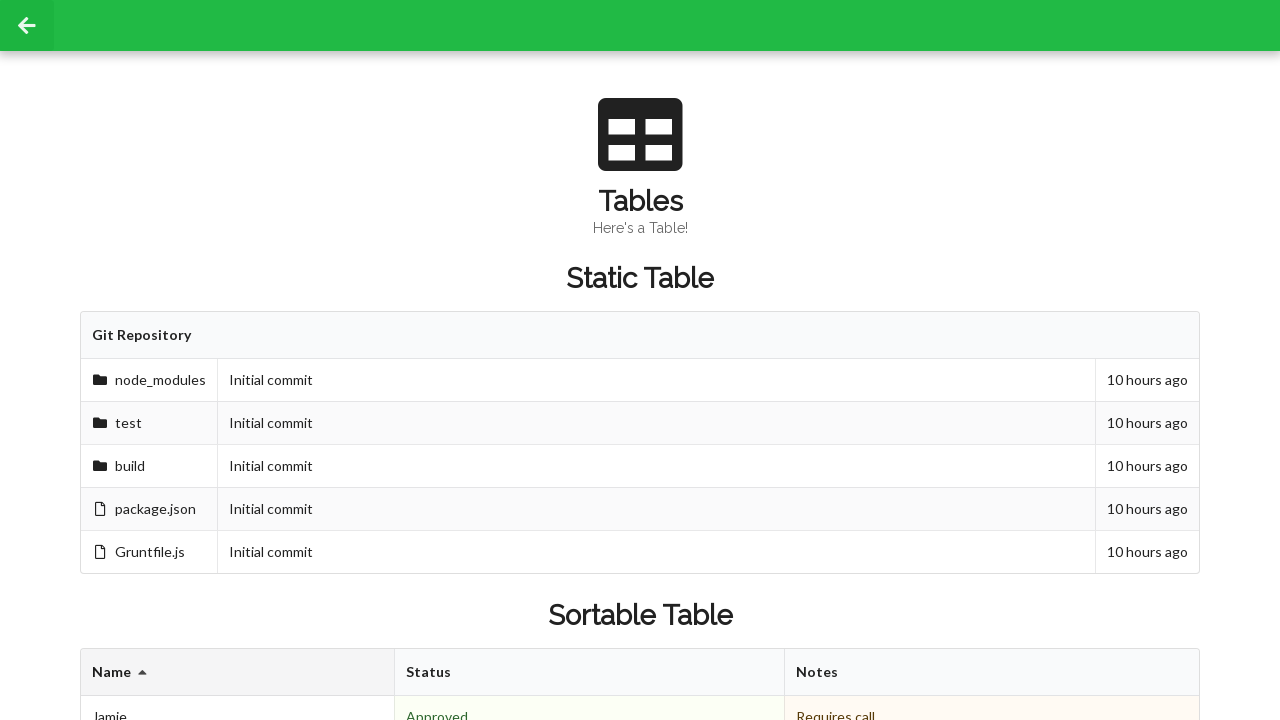

Read cell value from second row and second column after sorting: Denied
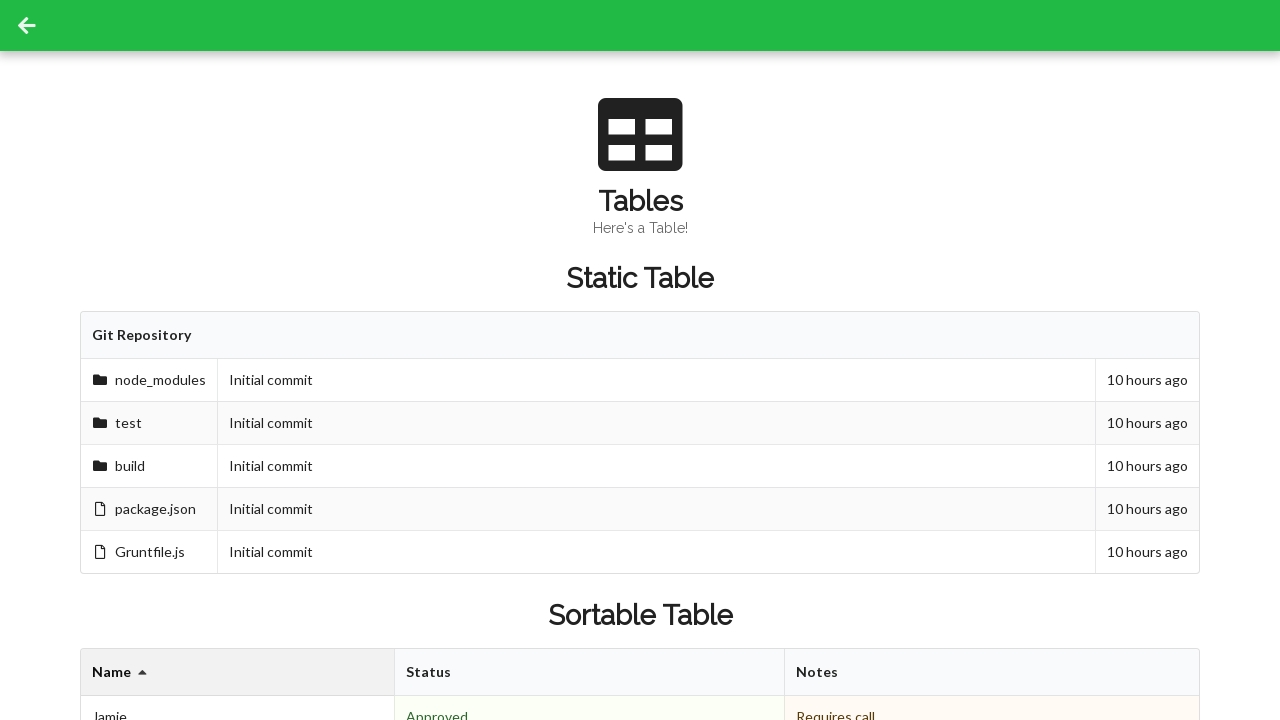

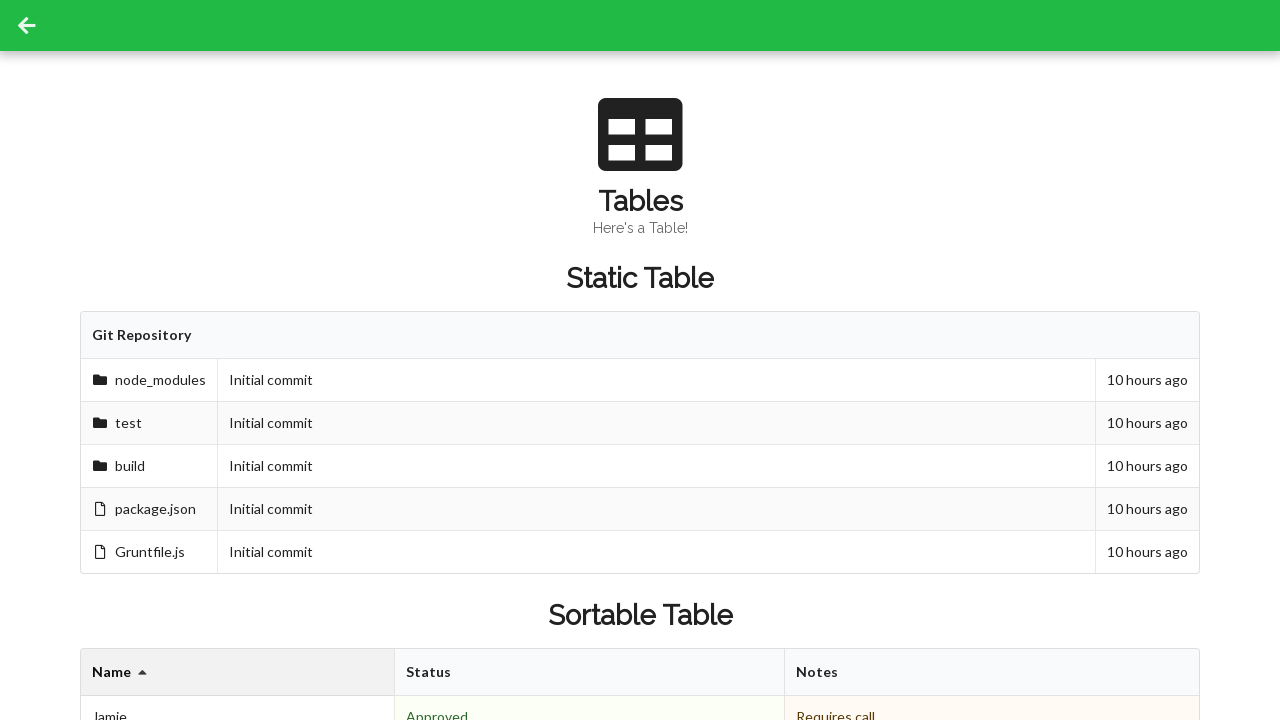